Tests listening to JavaScript log entries by clicking a button that triggers a JavaScript exception

Starting URL: https://www.selenium.dev/selenium/web/bidi/logEntryAdded.html

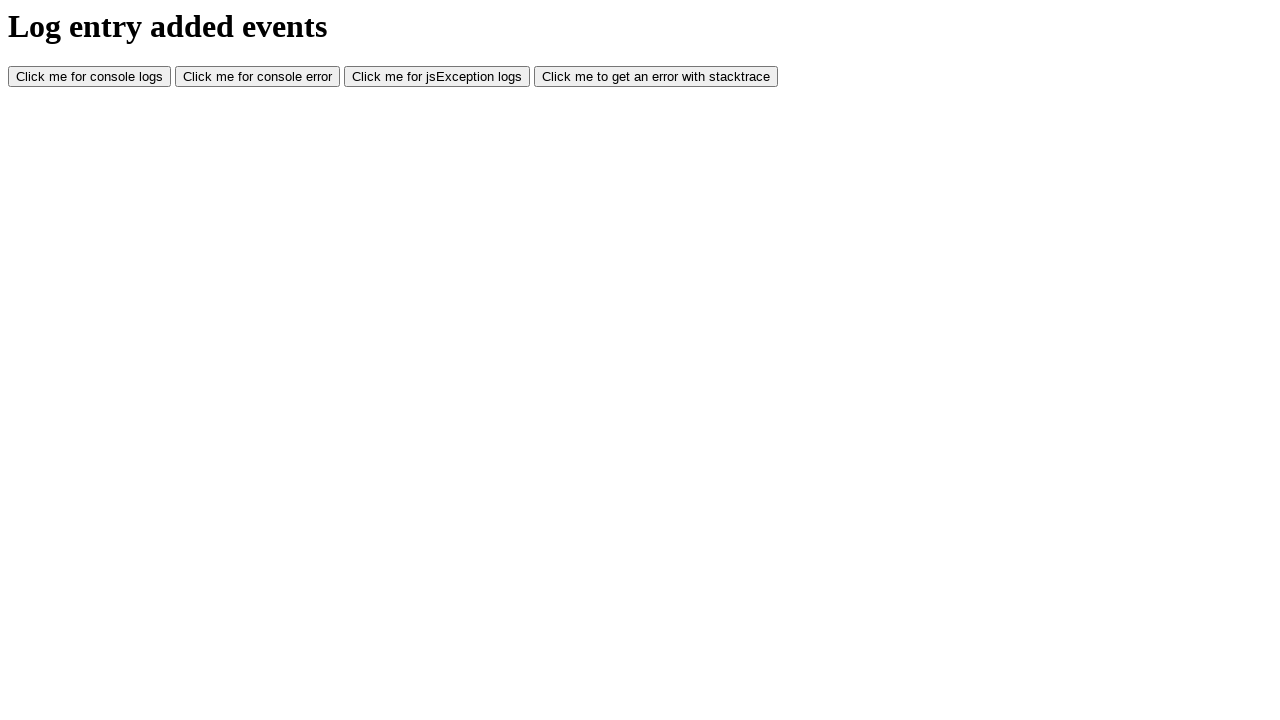

Set up page error listener for JavaScript exceptions
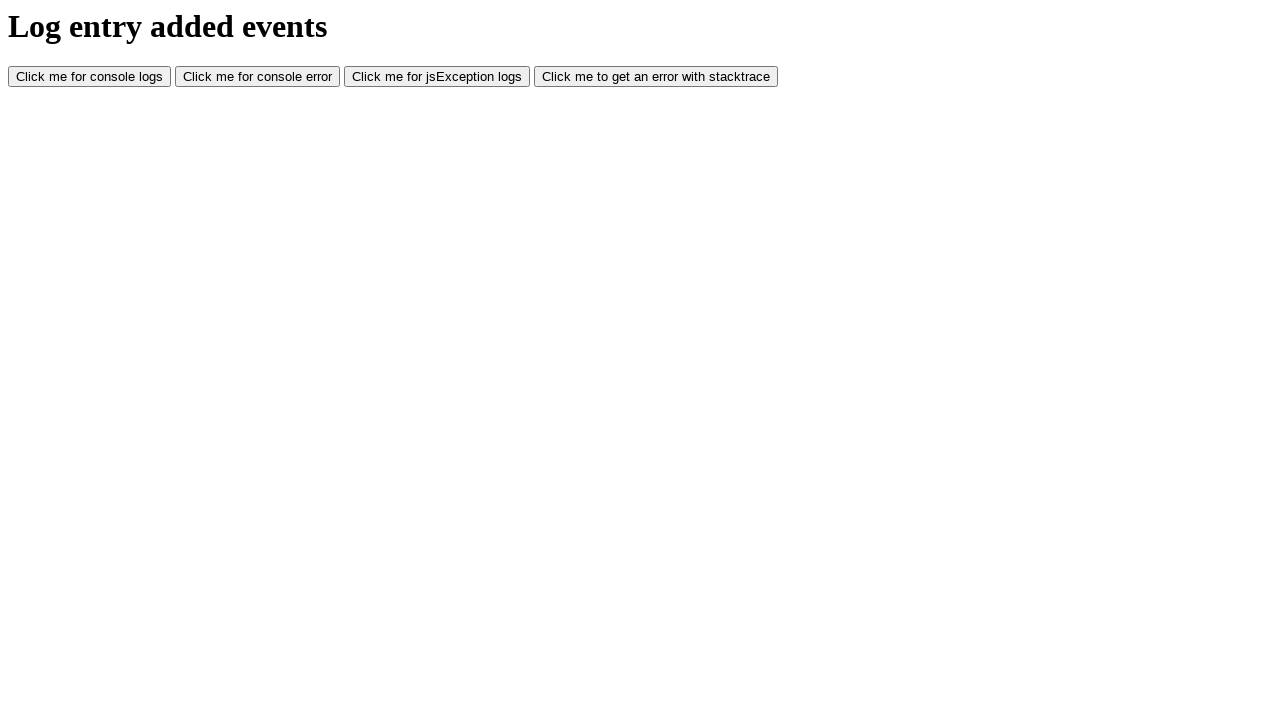

Clicked the JavaScript exception button at (437, 77) on #jsException
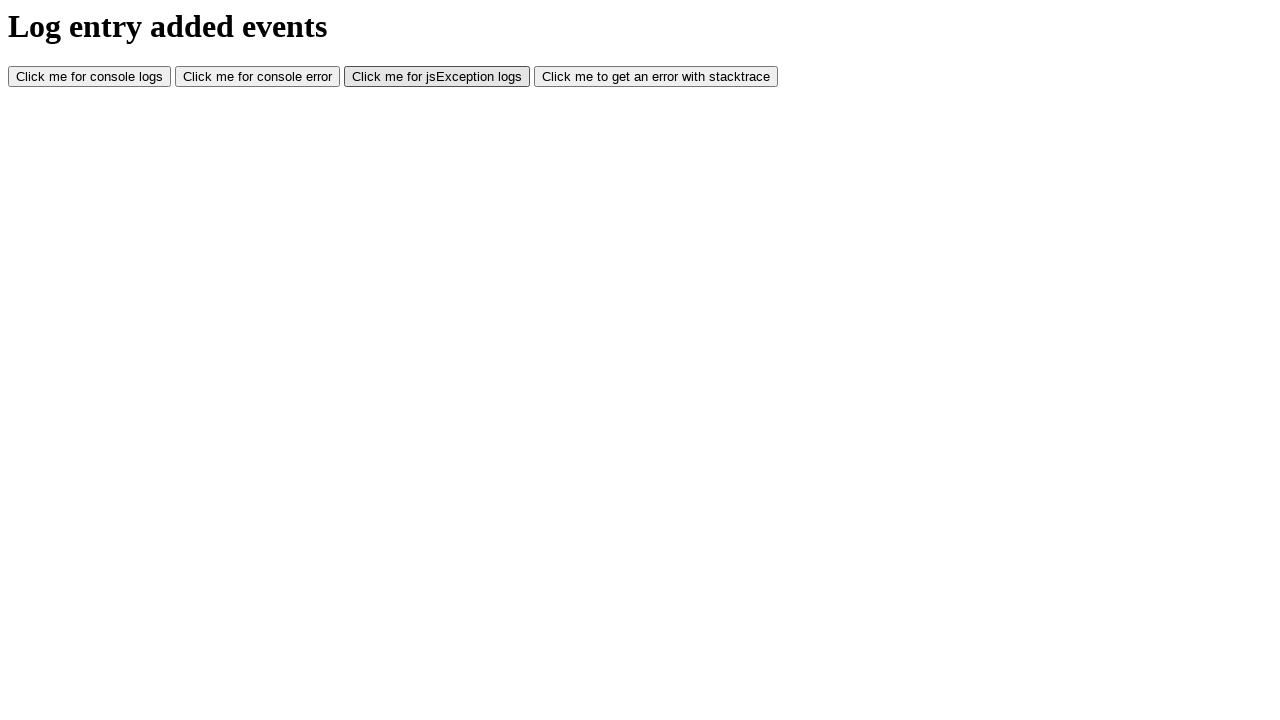

Waited 1 second for JavaScript error to be captured
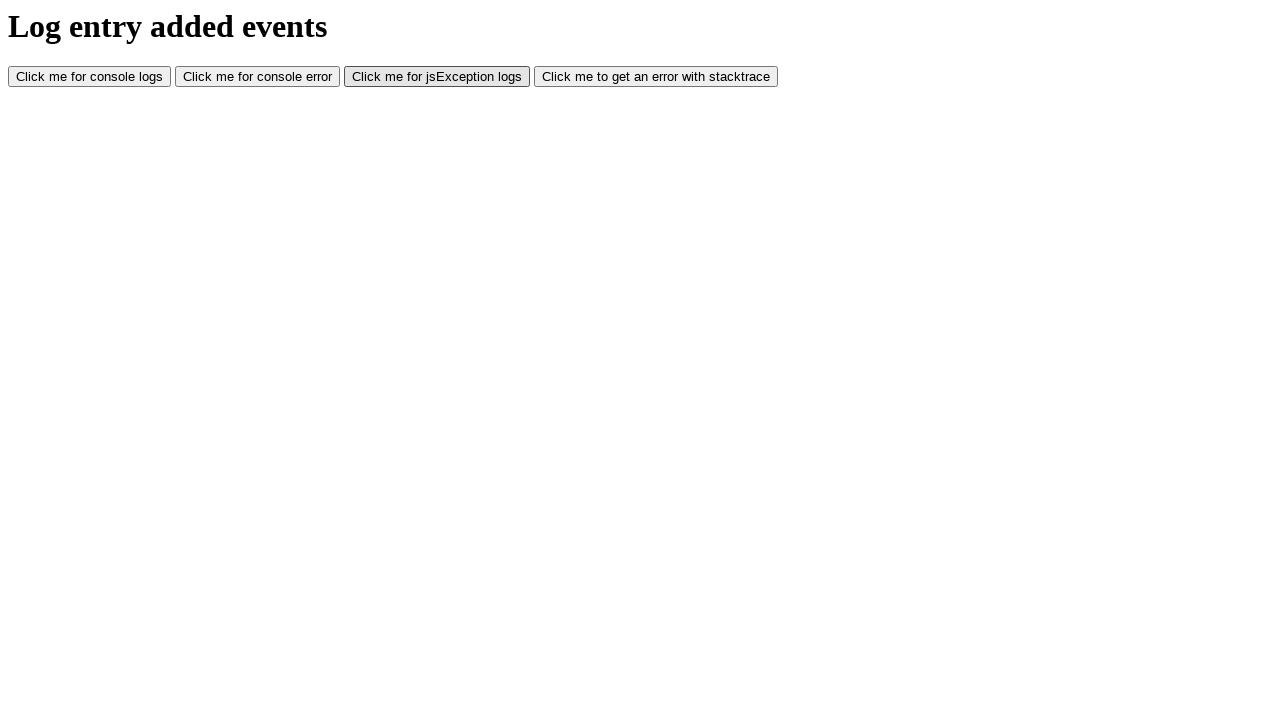

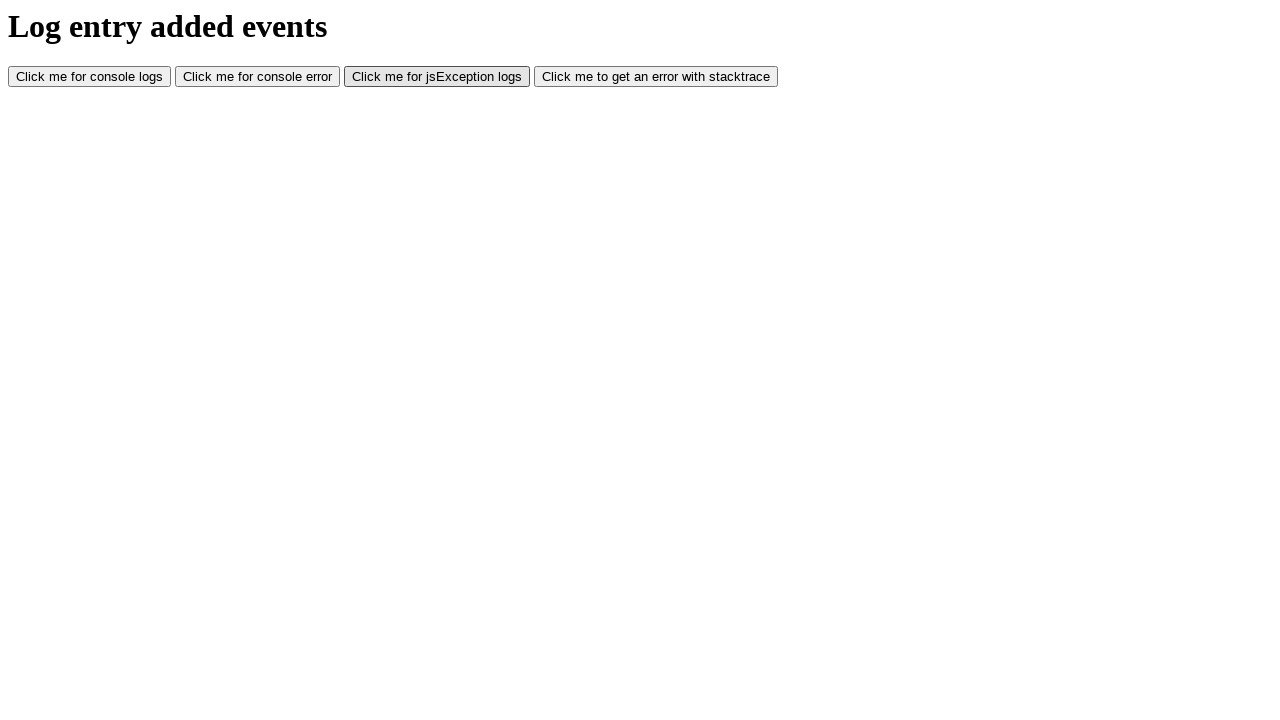